Tests KFC location search by setting geolocation coordinates and clicking the geolocation button to find nearby restaurants

Starting URL: https://locations.kfc.com/search

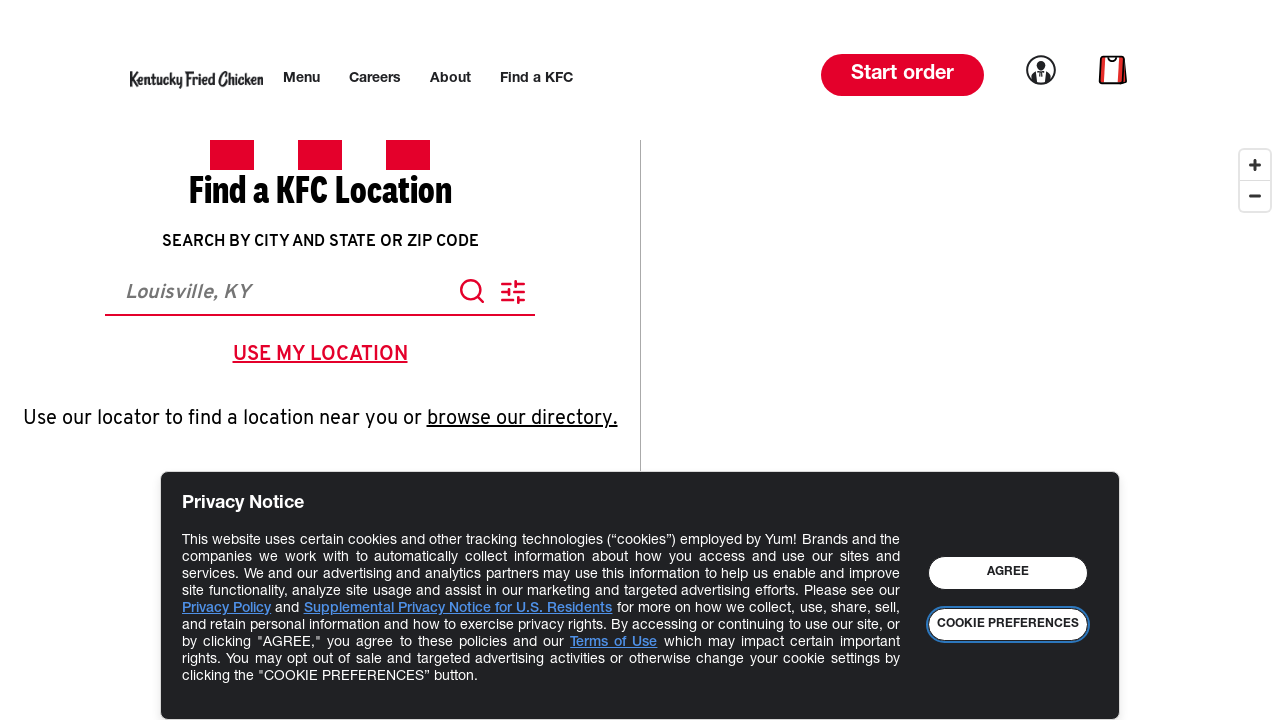

Set geolocation to Tampa, Florida coordinates (27.94490, -82.47211)
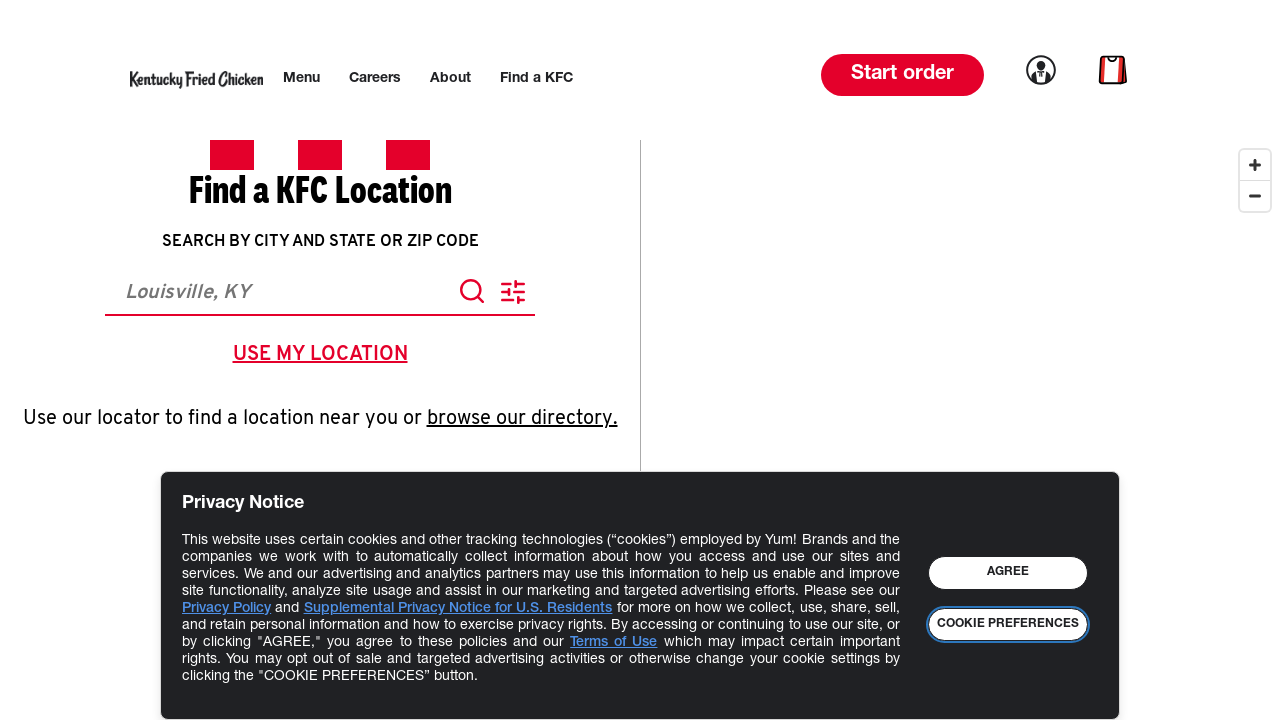

Granted geolocation permissions to the page
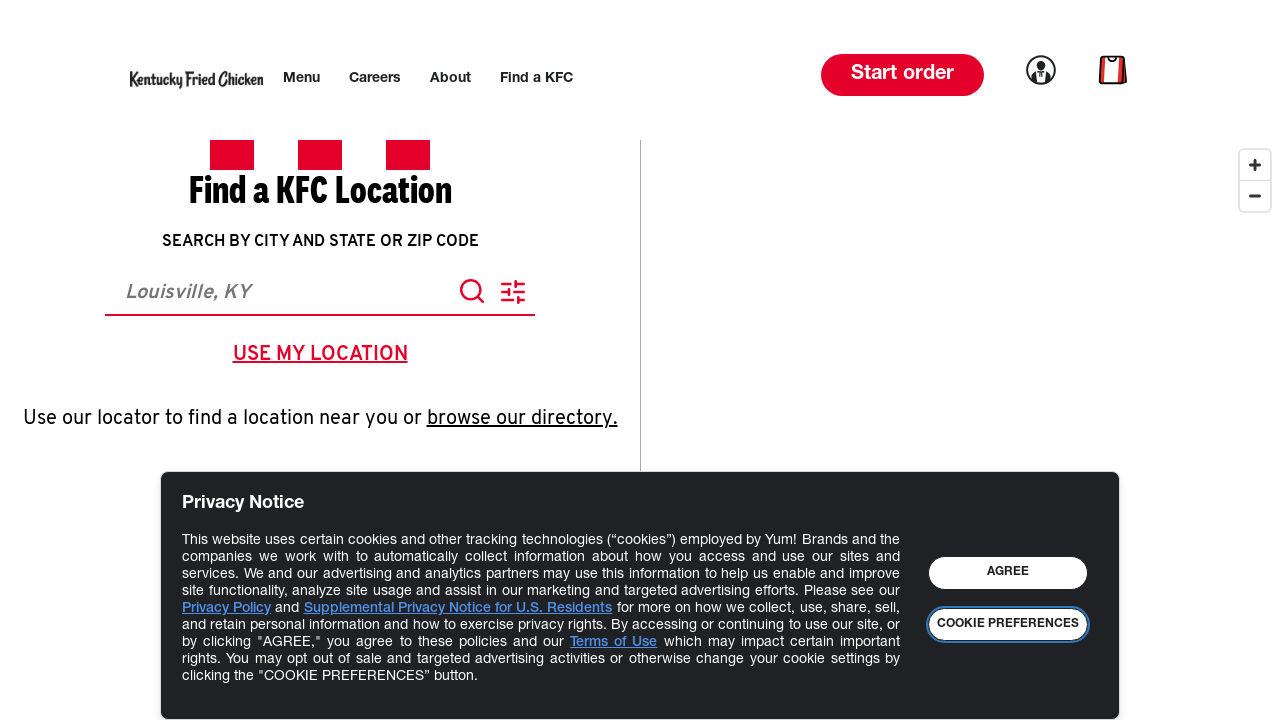

Clicked geolocation button to search for nearby KFC restaurants at (320, 355) on button[data-ya-track='geolocate']
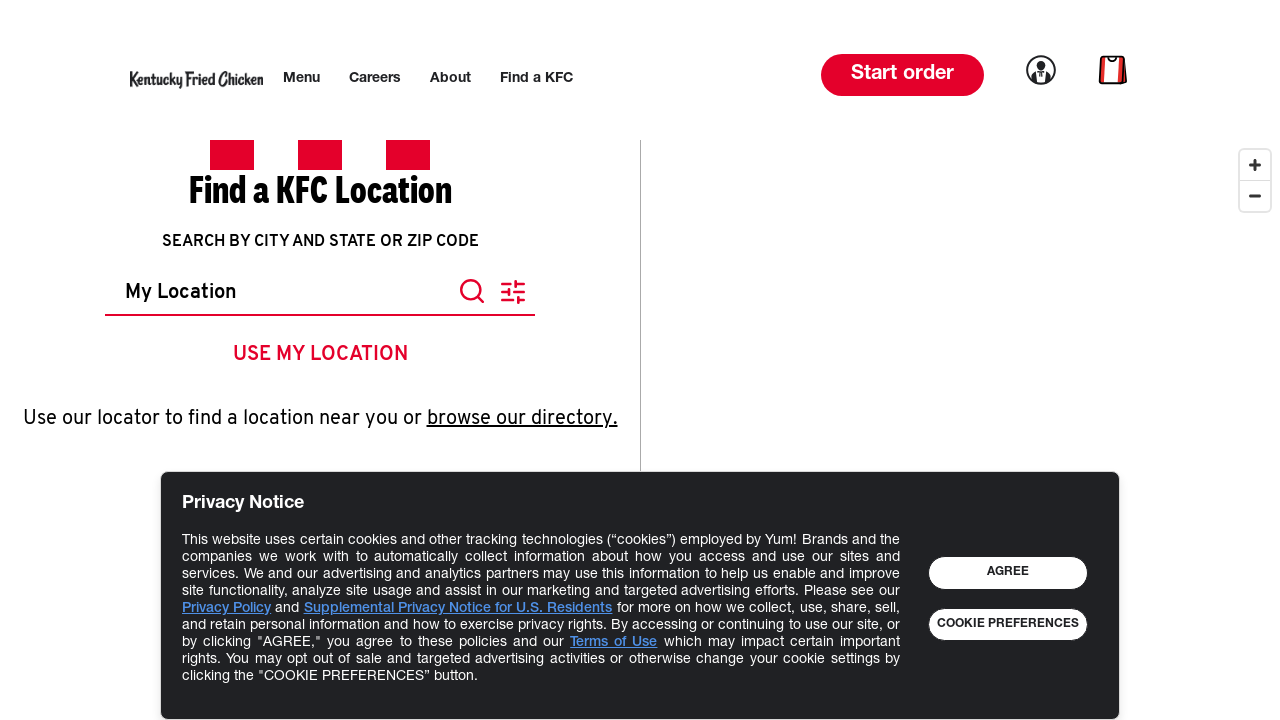

Waited 3 seconds for location search results to load
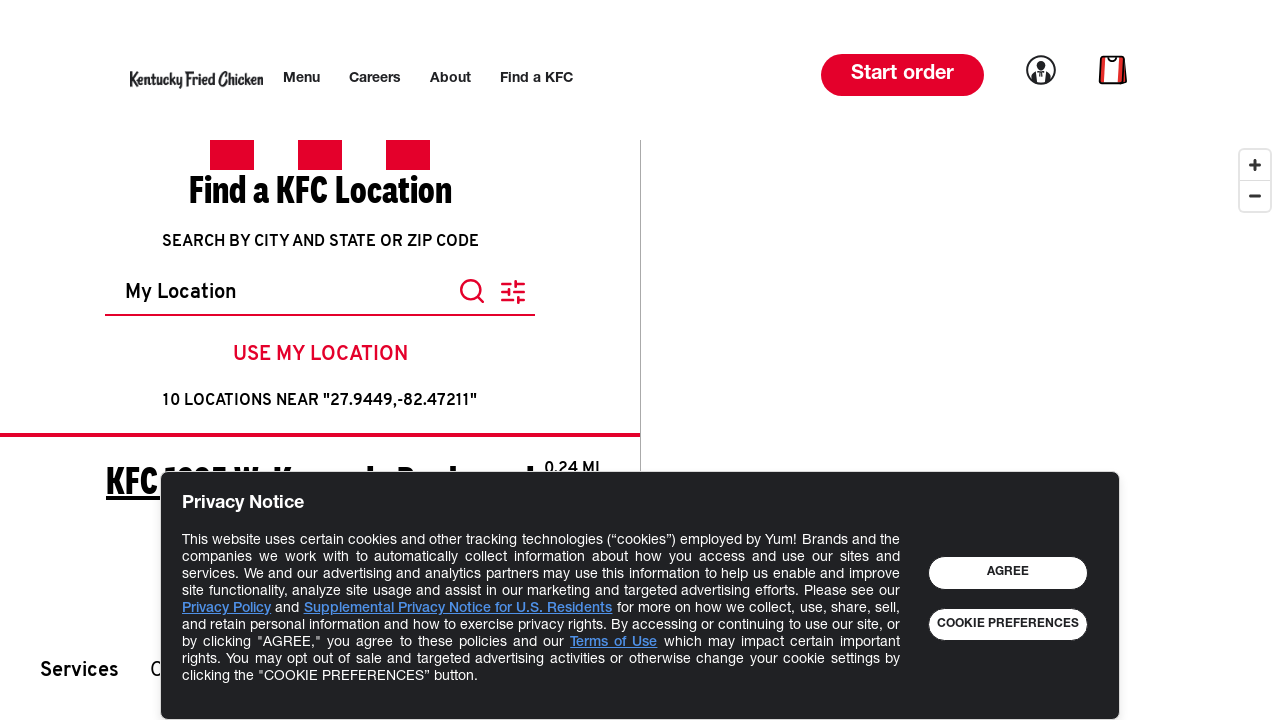

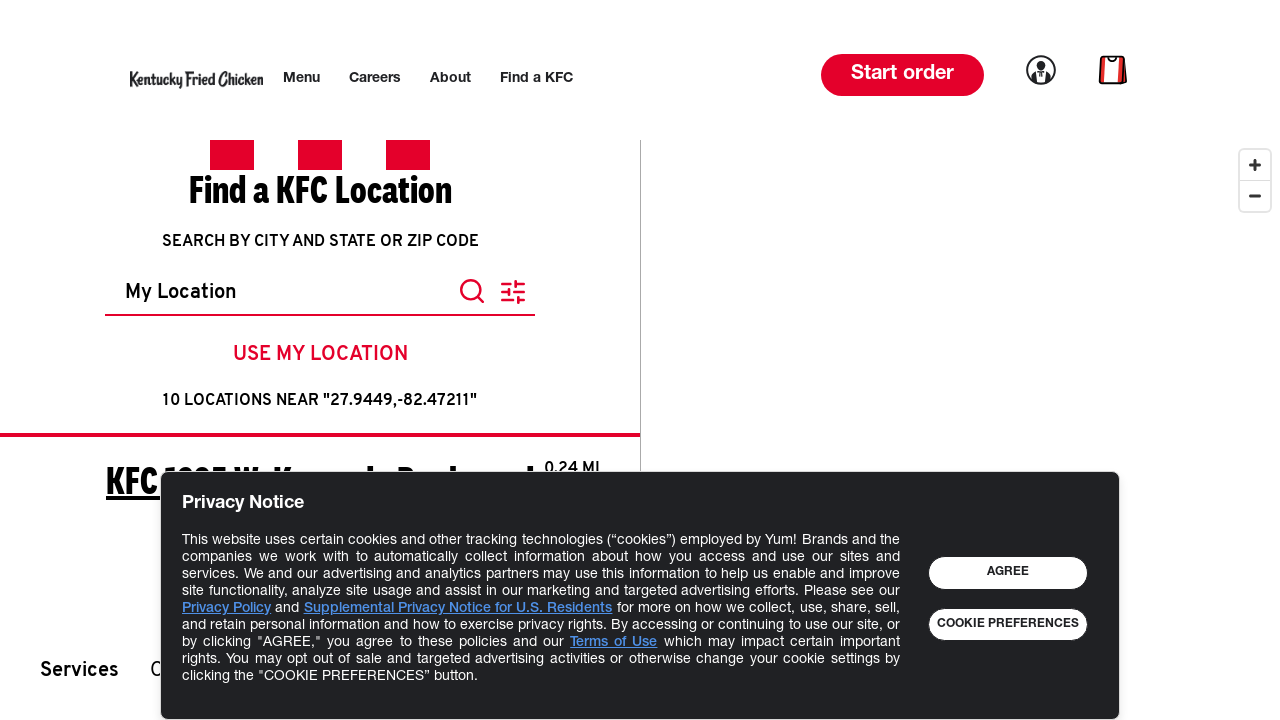